Tests a jQuery dialog box by clicking an action button, waiting for the modal to appear, clicking the OK button, and accepting the browser alert

Starting URL: https://www.jqueryscript.net/demo/bootstrap-alert-box/

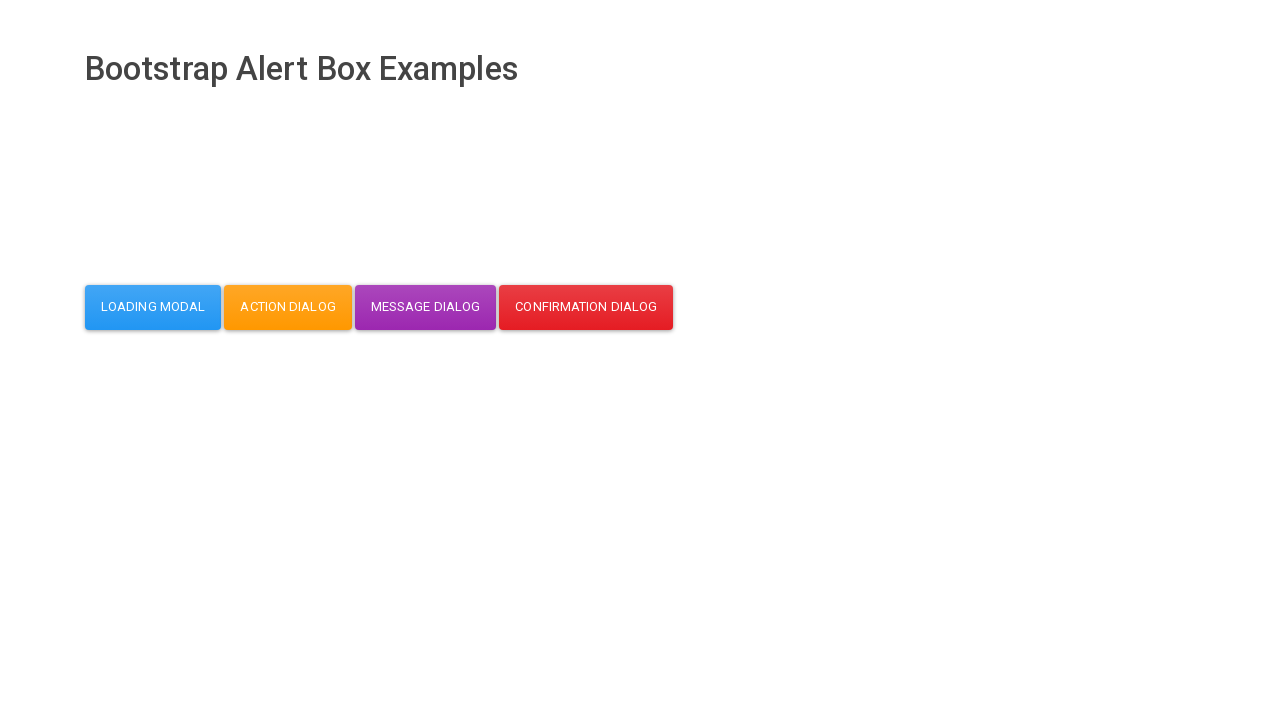

Clicked action dialog button at (288, 307) on button#action
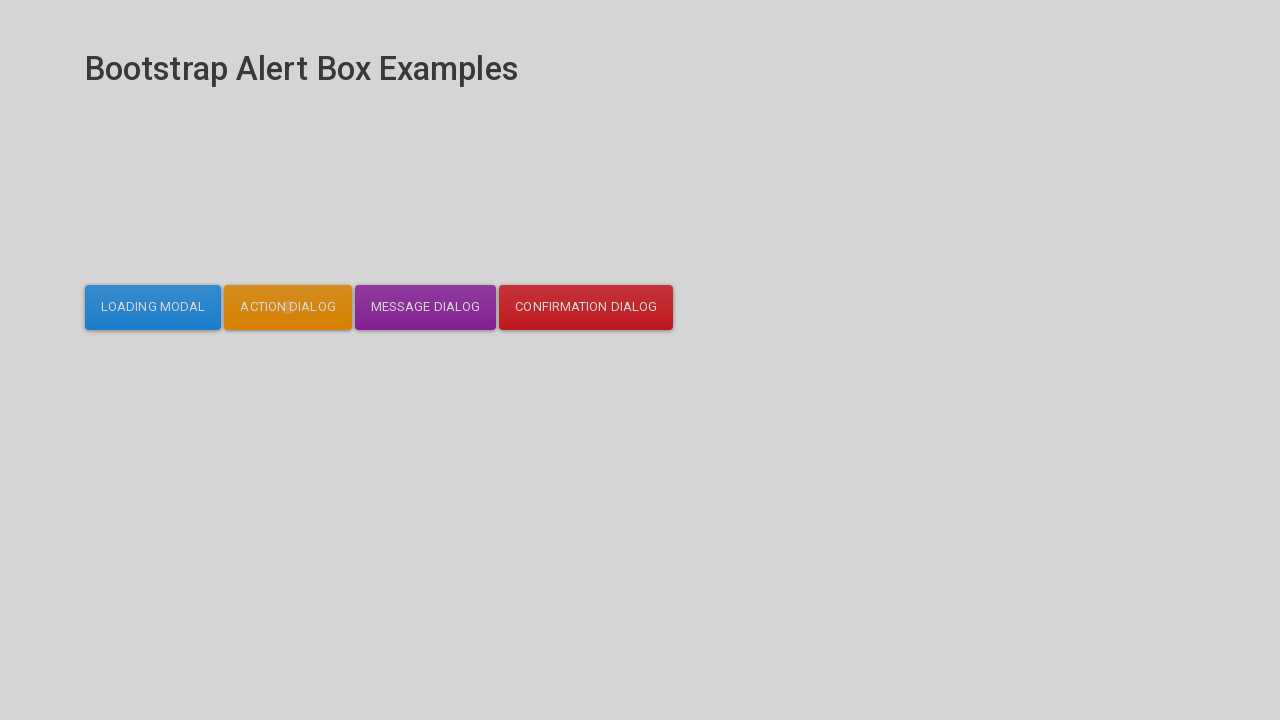

Modal dialog appeared and became visible
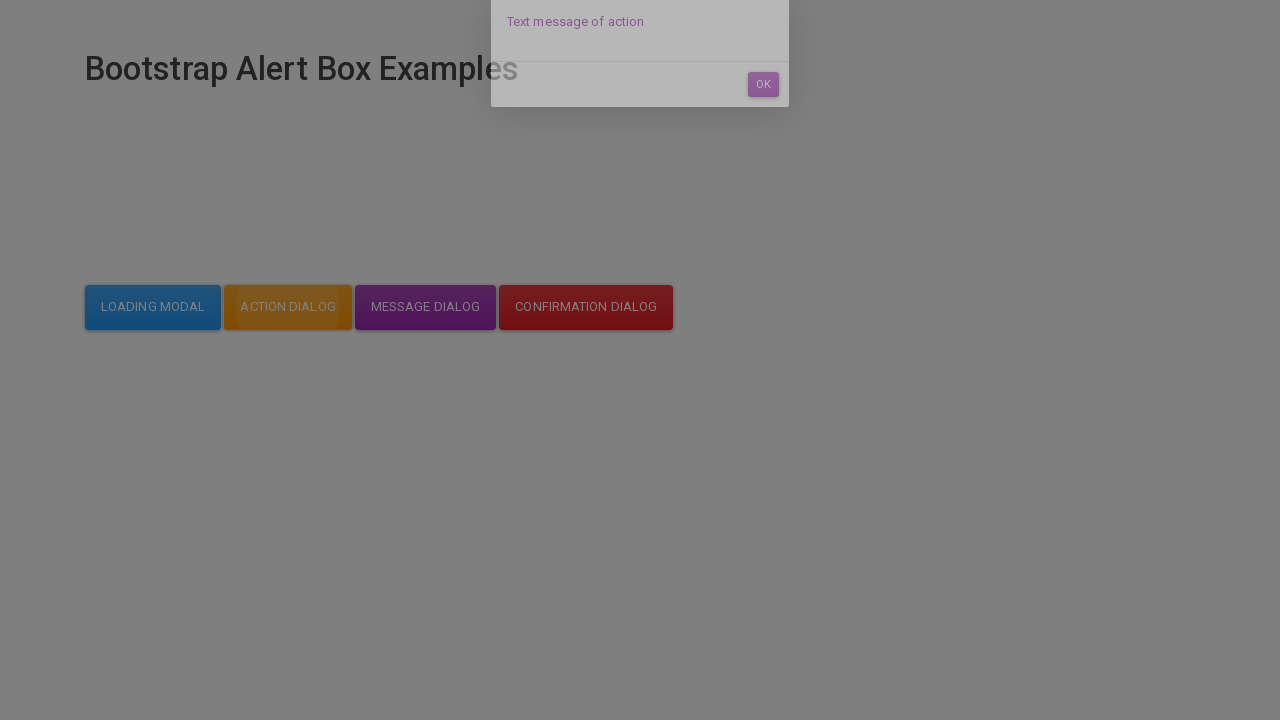

Clicked OK button in the dialog at (763, 117) on #dialog-mycodemyway-action
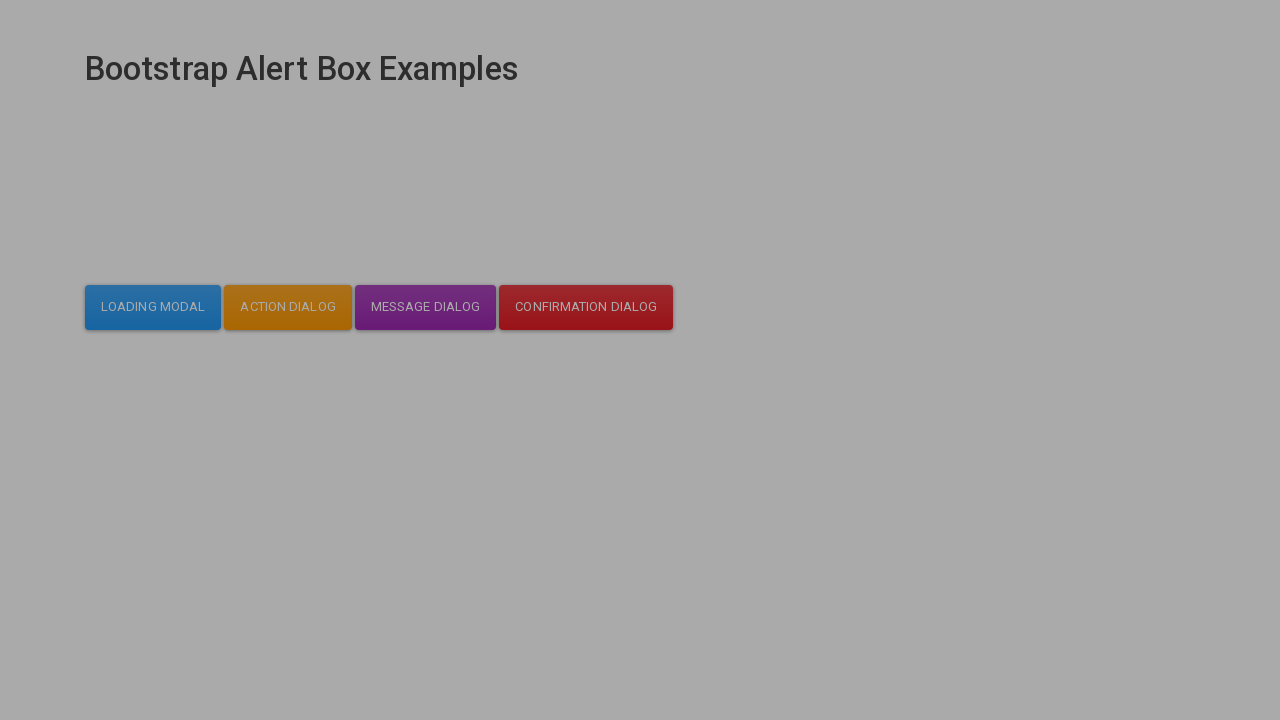

Accepted browser alert dialog
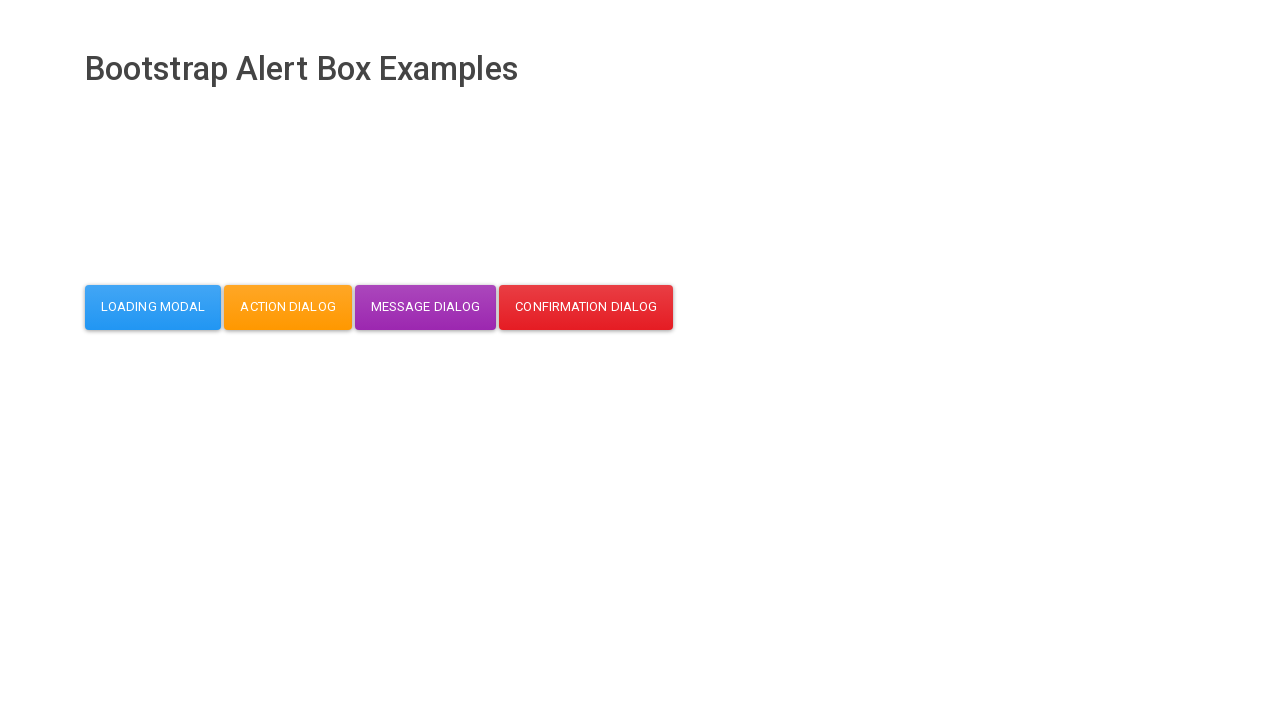

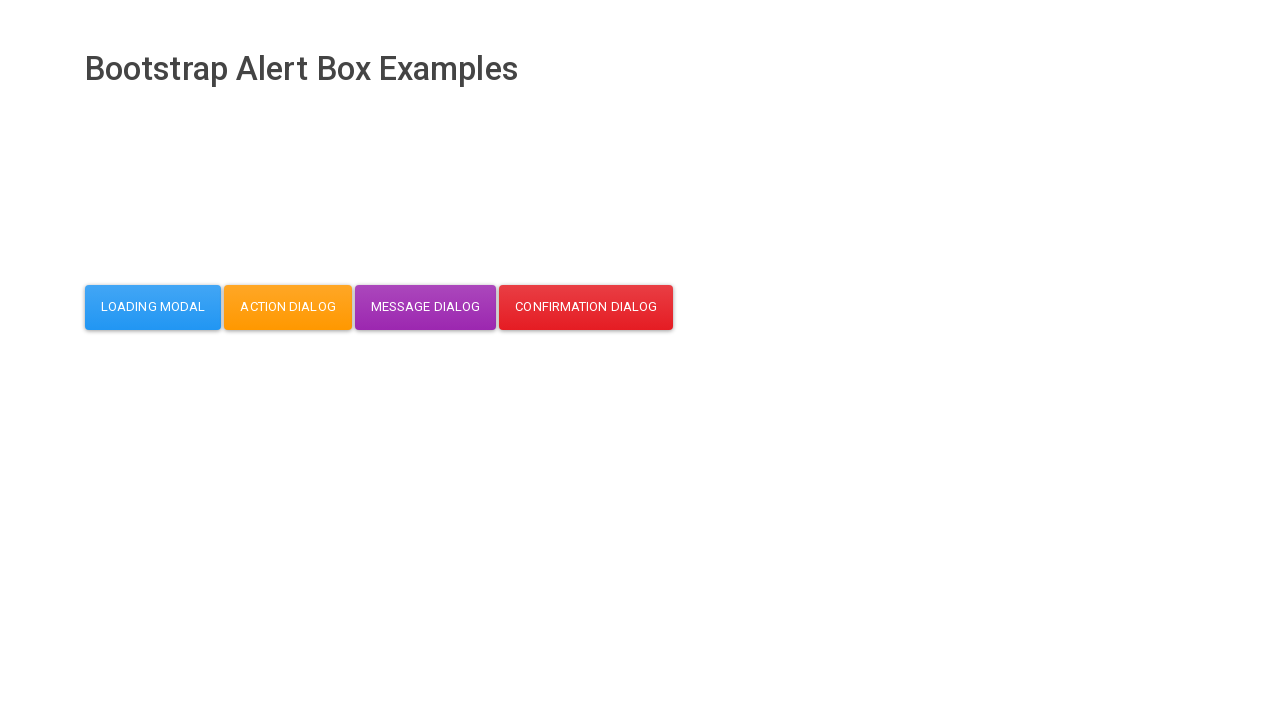